Tests a form submission by filling in first name, last name, and email fields, then clicking the submit button

Starting URL: https://secure-retreat-92358.herokuapp.com/

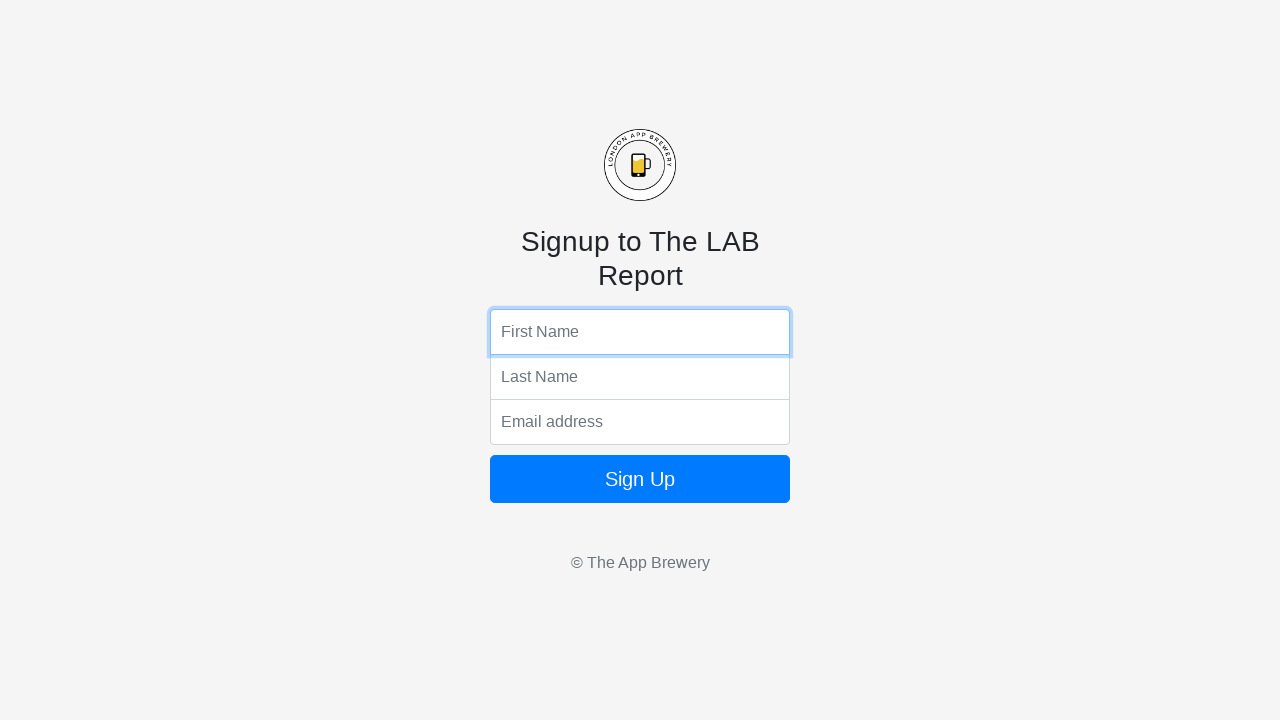

Filled first name field with 'Ace' on input[name='fName']
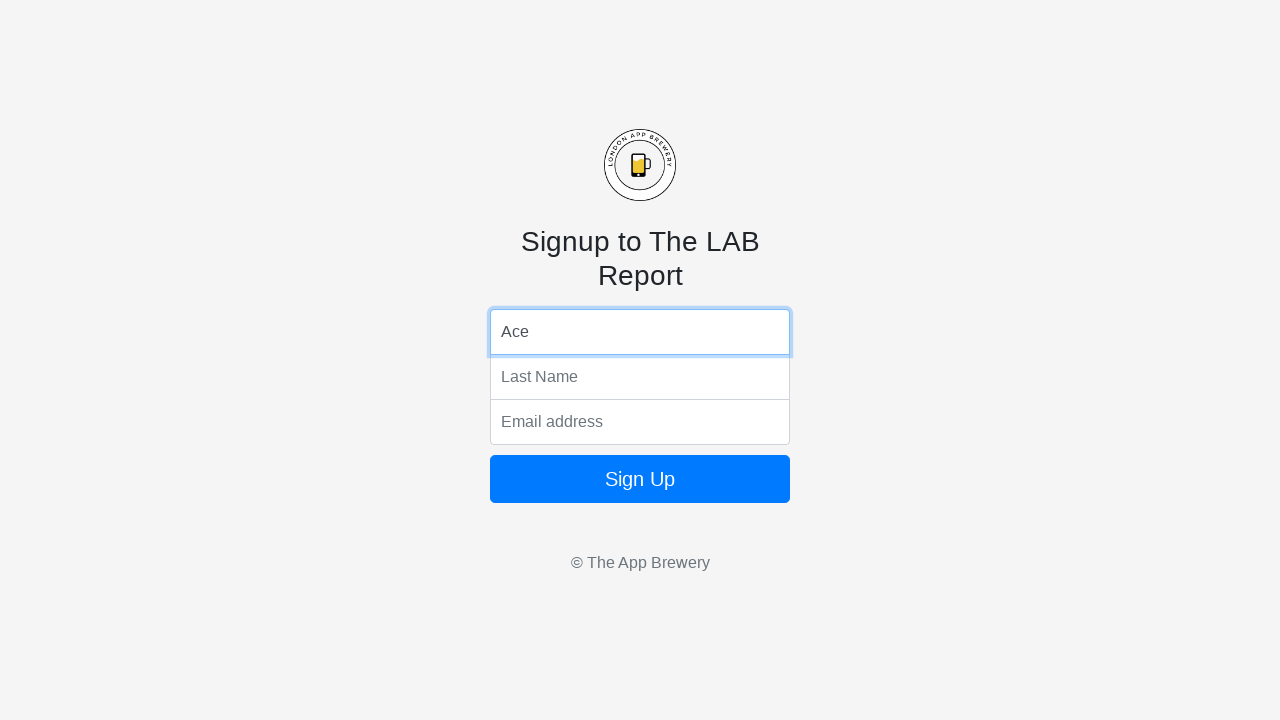

Filled last name field with 'Kaito' on input[name='lName']
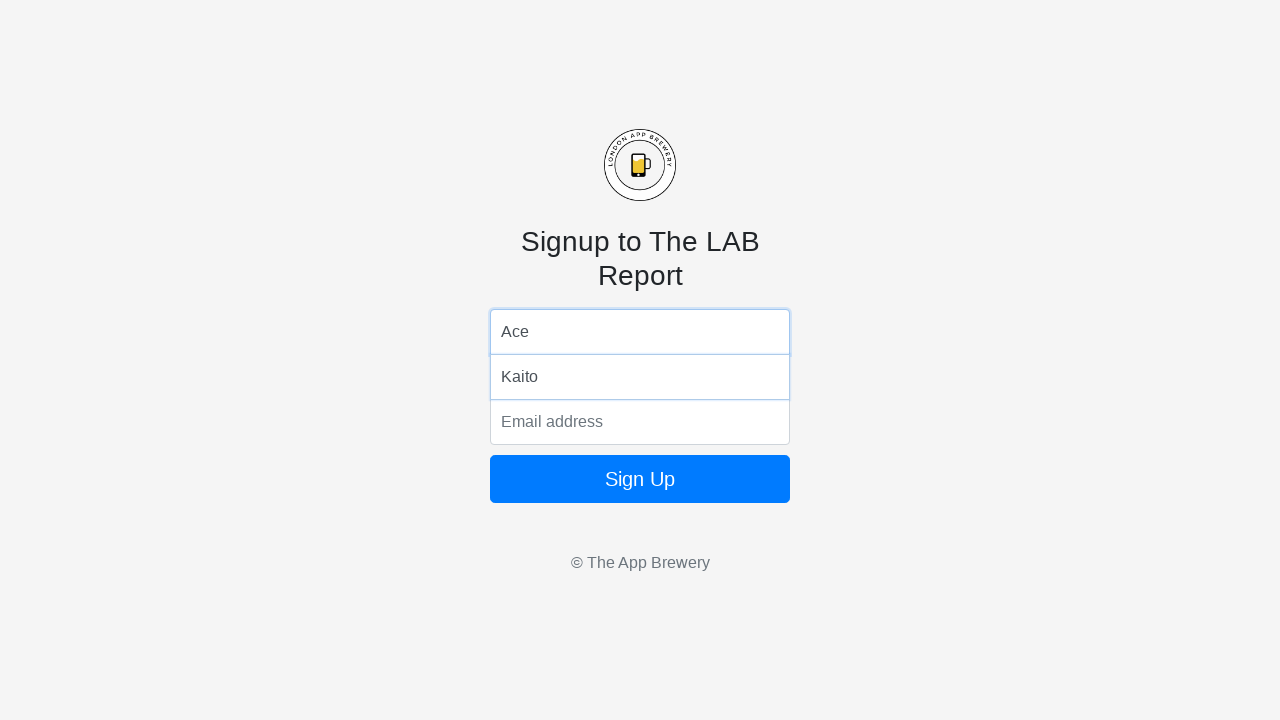

Filled email field with 'Ace@gmail.com' on input[name='email']
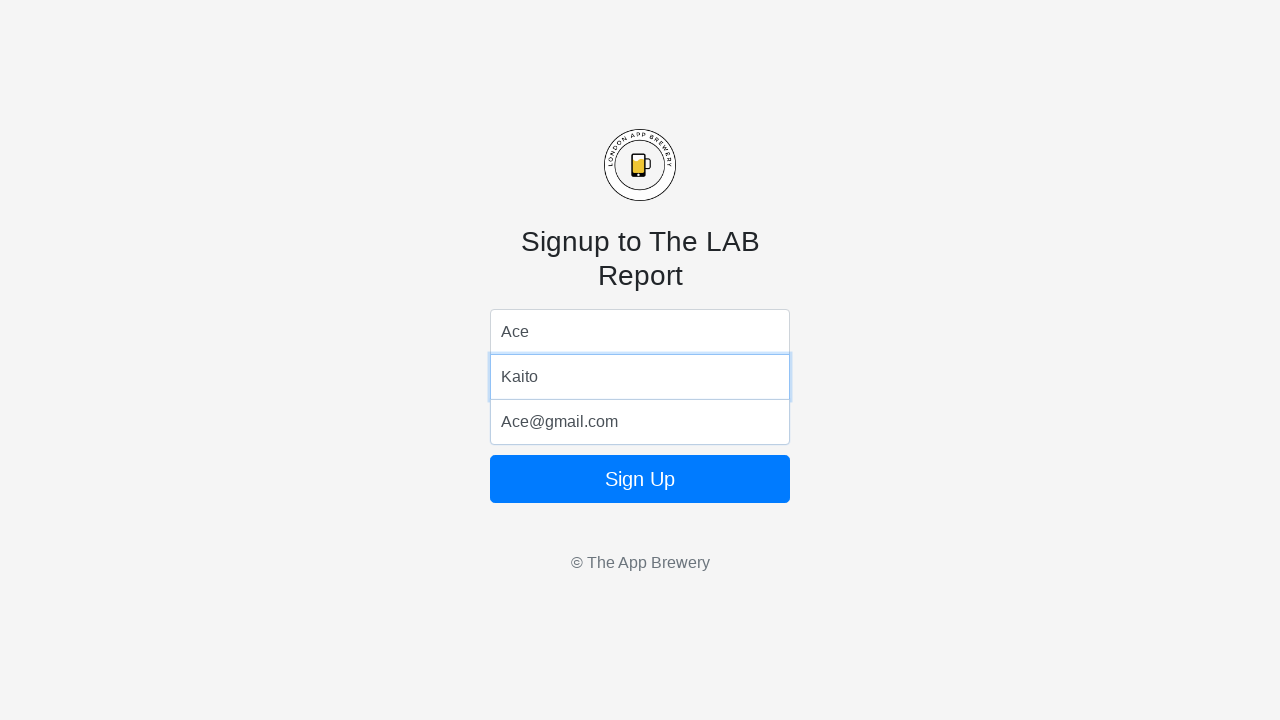

Clicked submit button to submit the form at (640, 479) on form button
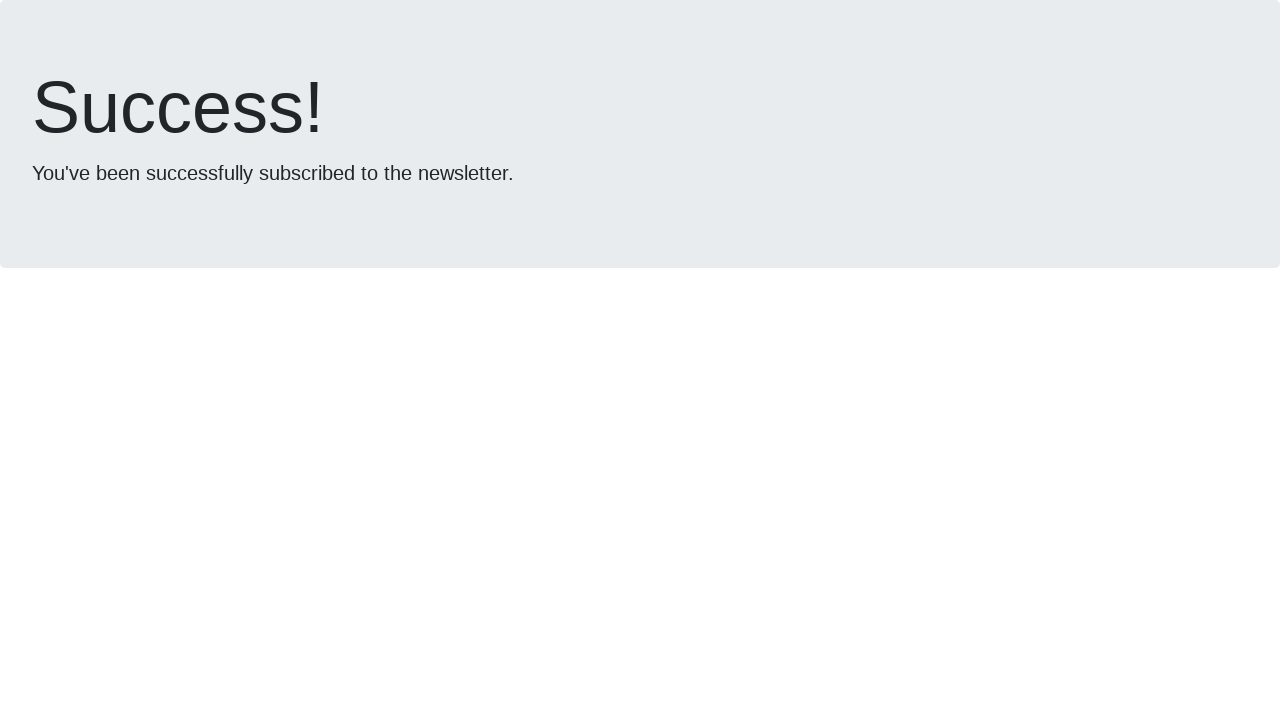

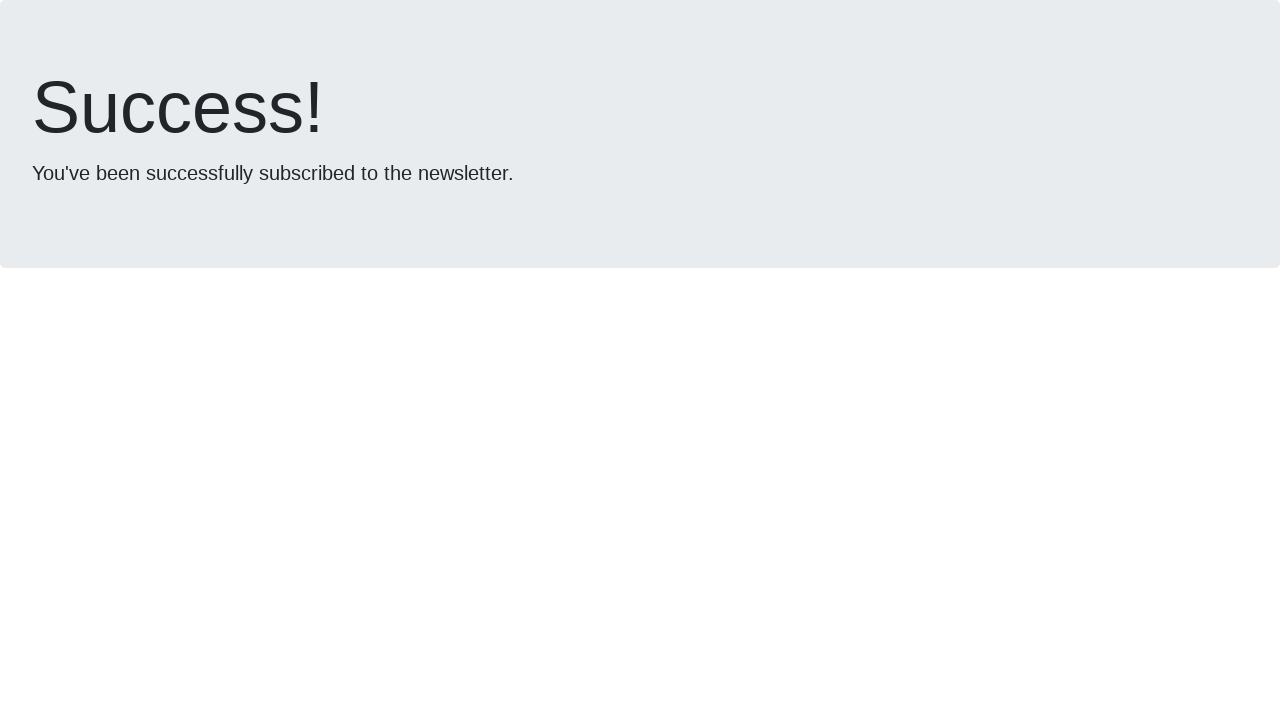